Navigates to Douban Books homepage and scrolls to the bottom of the page to load dynamic content

Starting URL: https://book.douban.com/

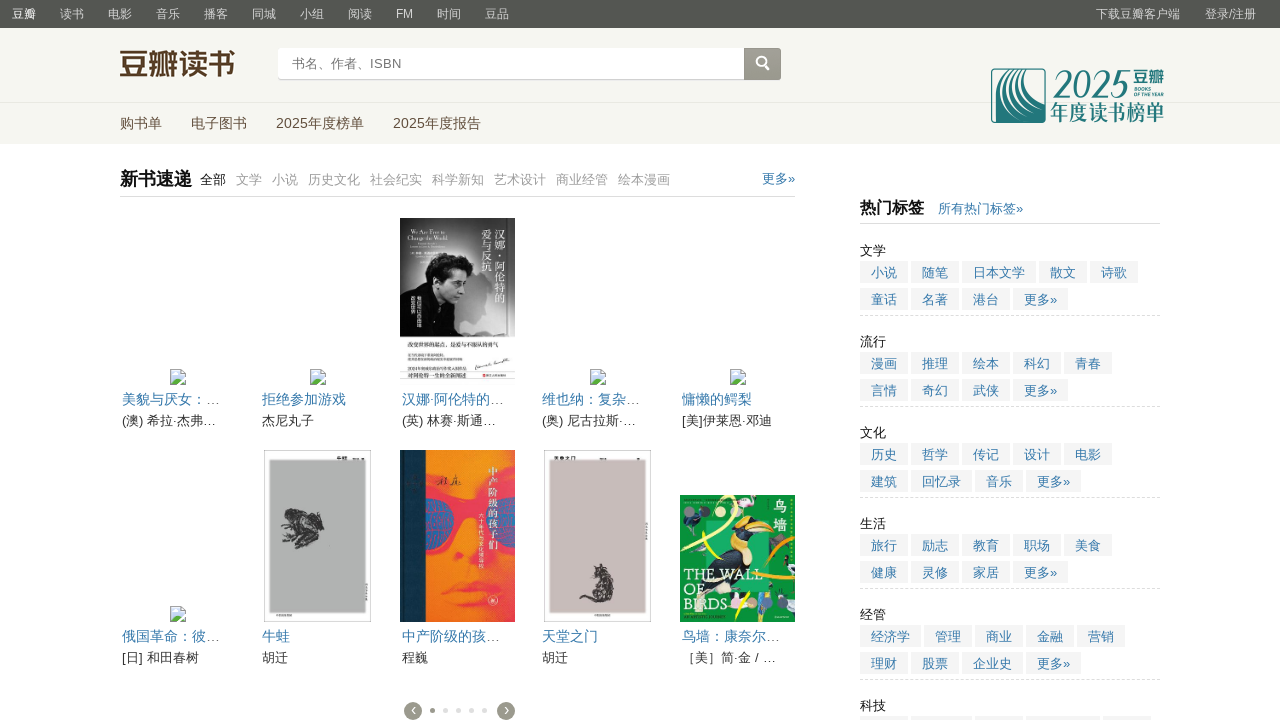

Scrolled to bottom of Douban Books homepage to load dynamic content
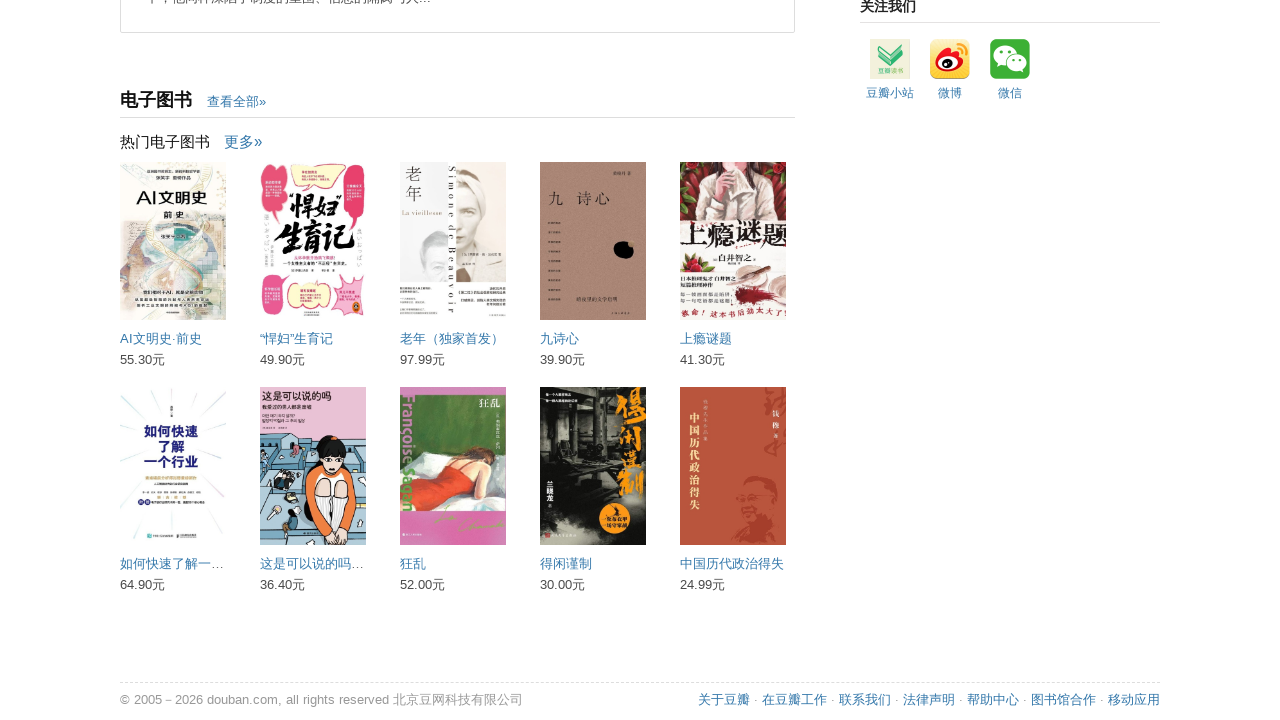

Waited 2 seconds for dynamic content to load after scrolling
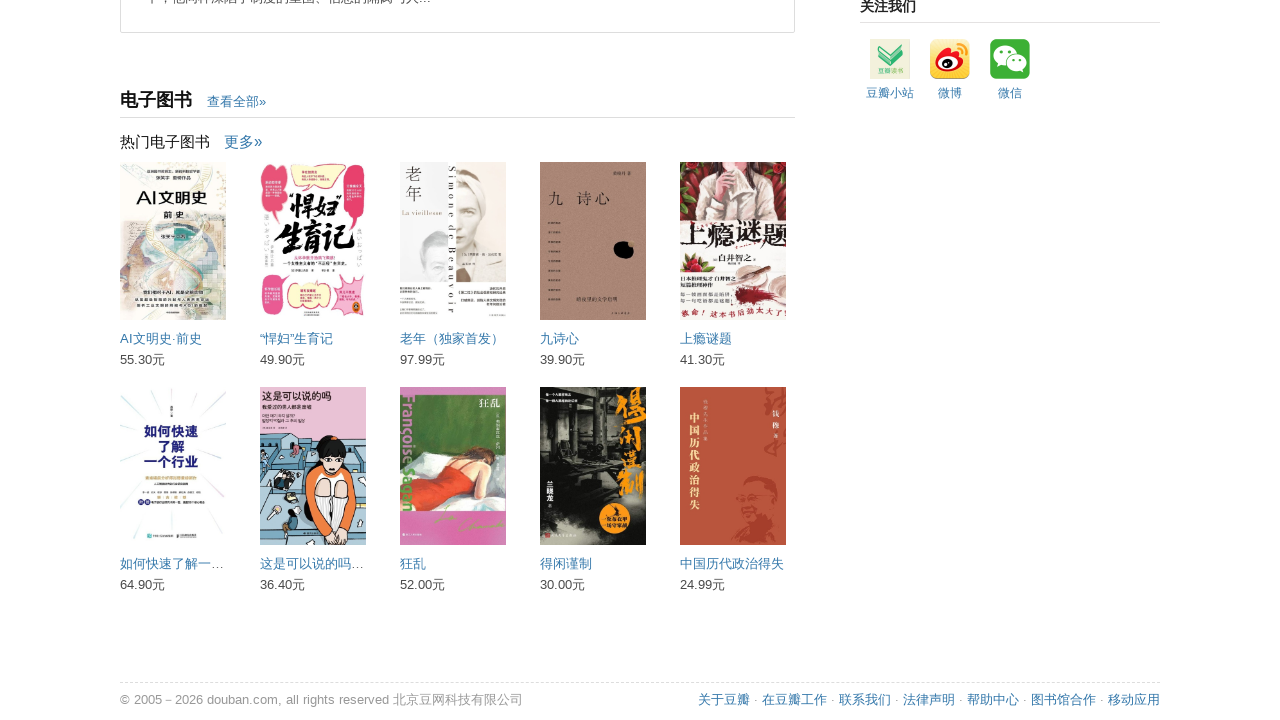

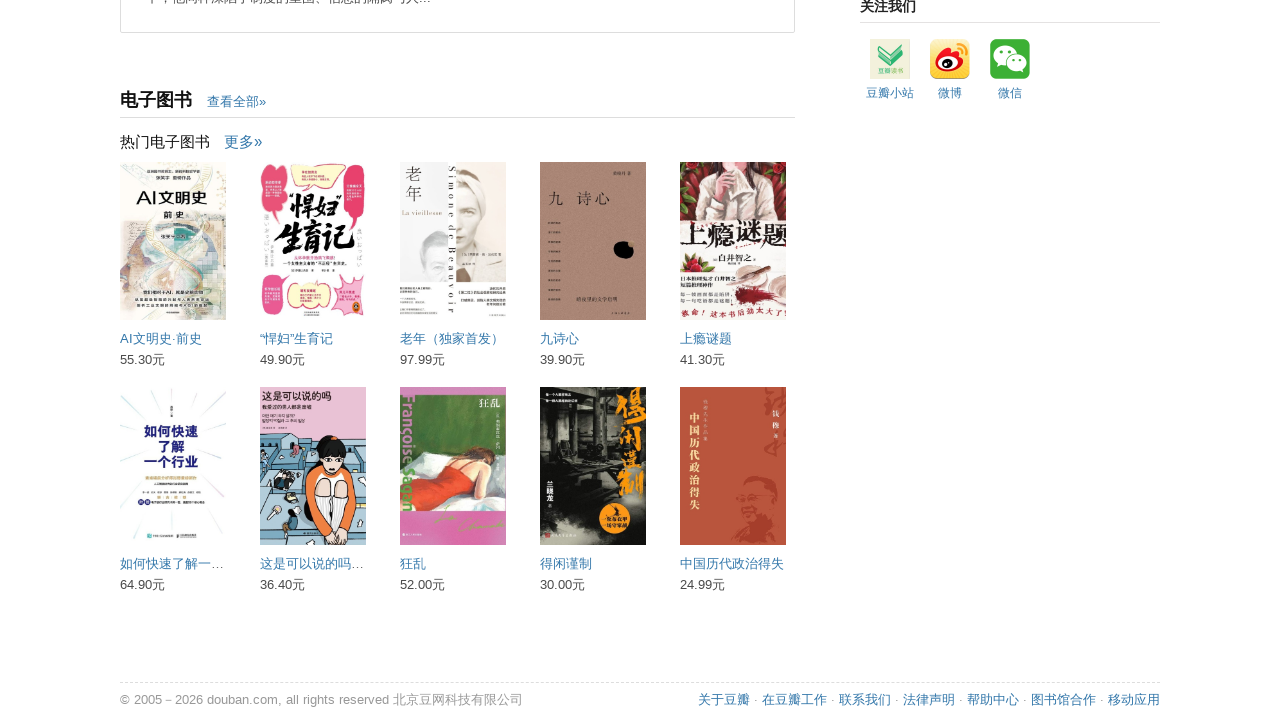